Tests browser navigation functionality by navigating between pages using forward, back, and refresh commands

Starting URL: http://letskodeit.teachable.com/

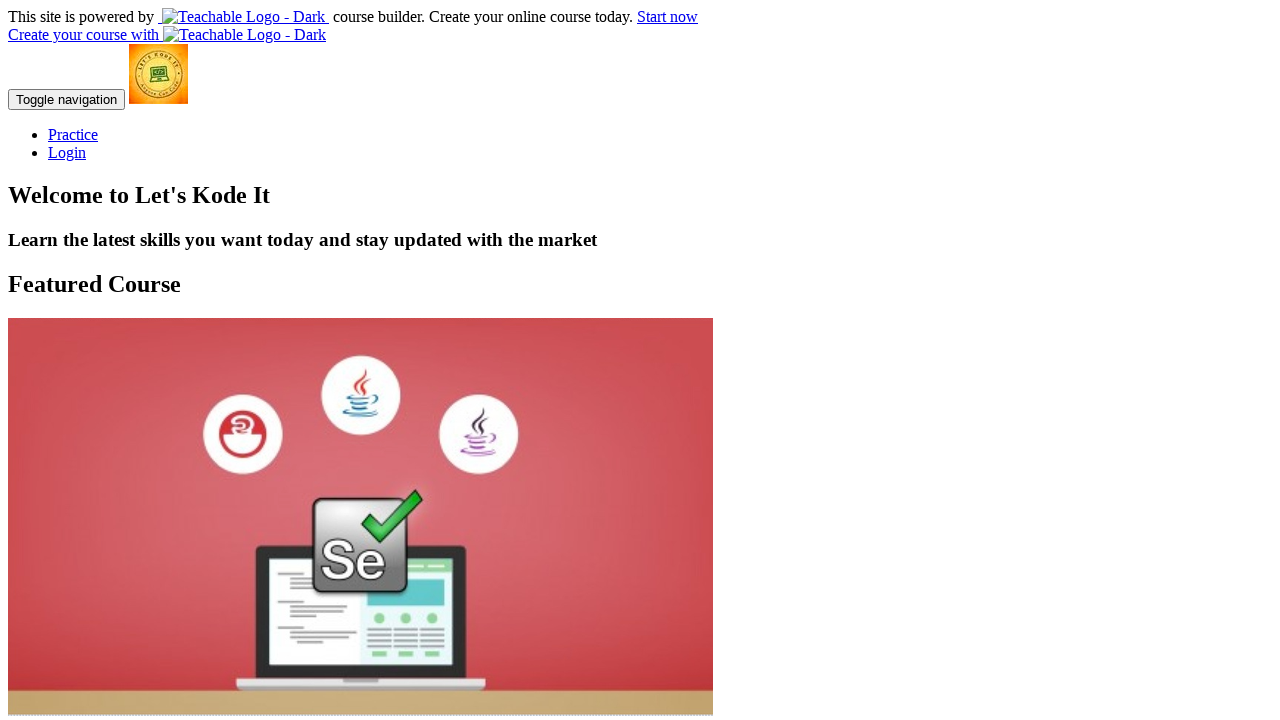

Retrieved initial page title
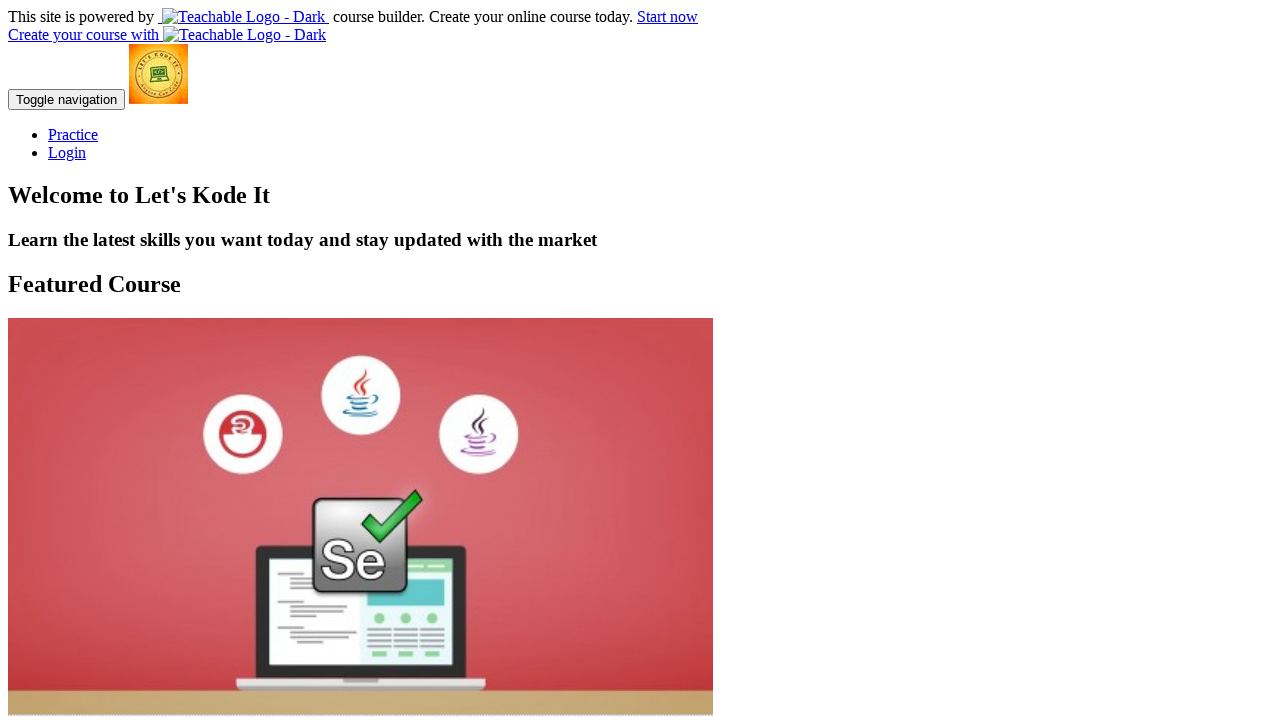

Retrieved initial page URL
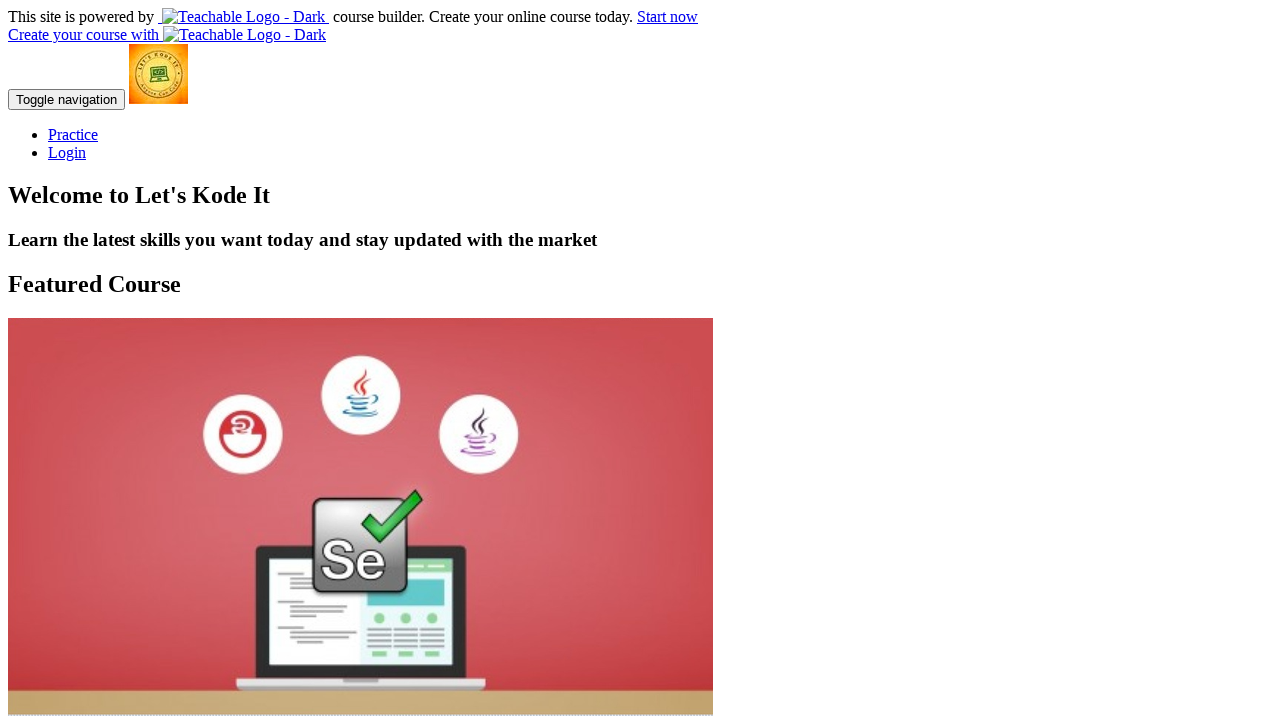

Navigated to practice page
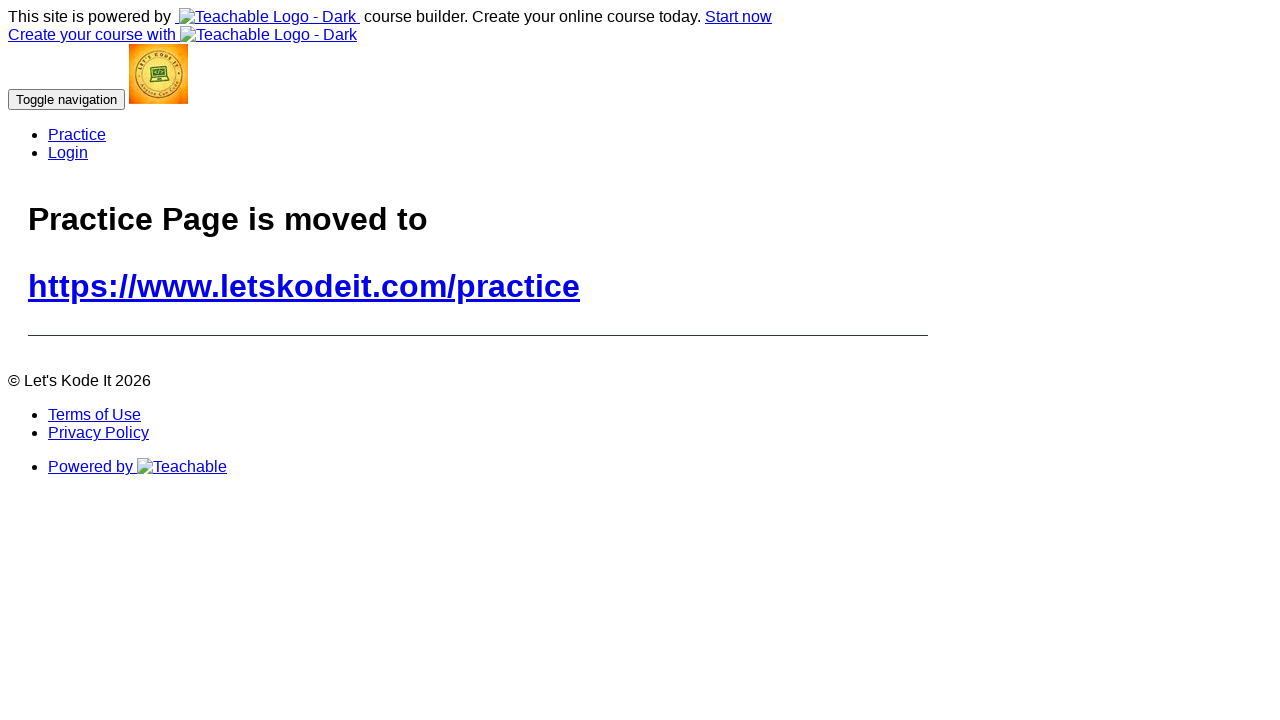

Retrieved URL after navigating to practice page
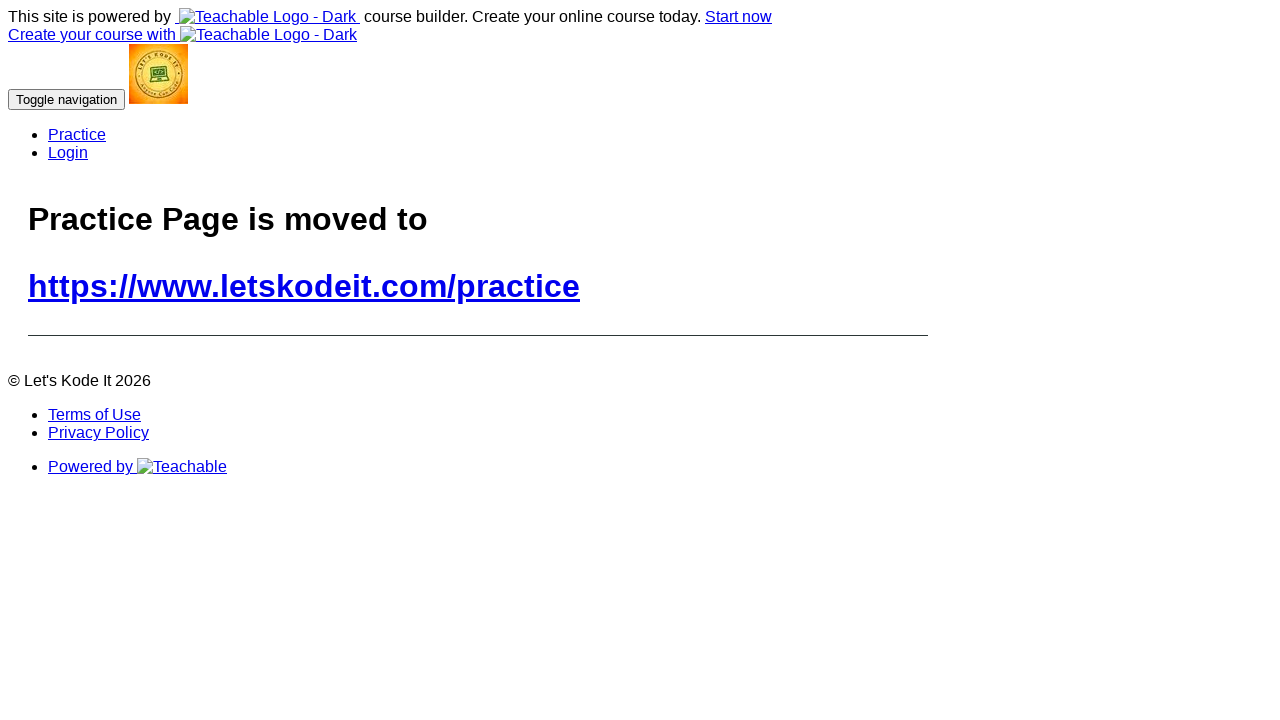

Waited 2 seconds before navigating back
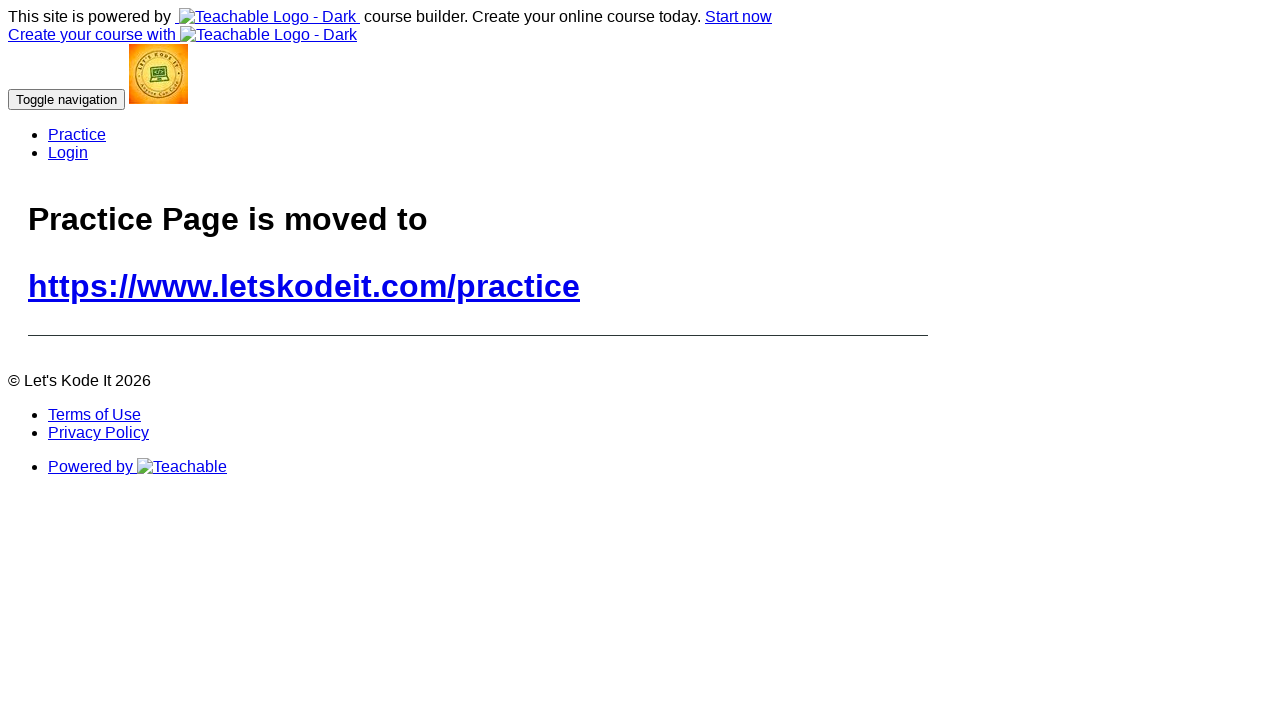

Navigated back to previous page
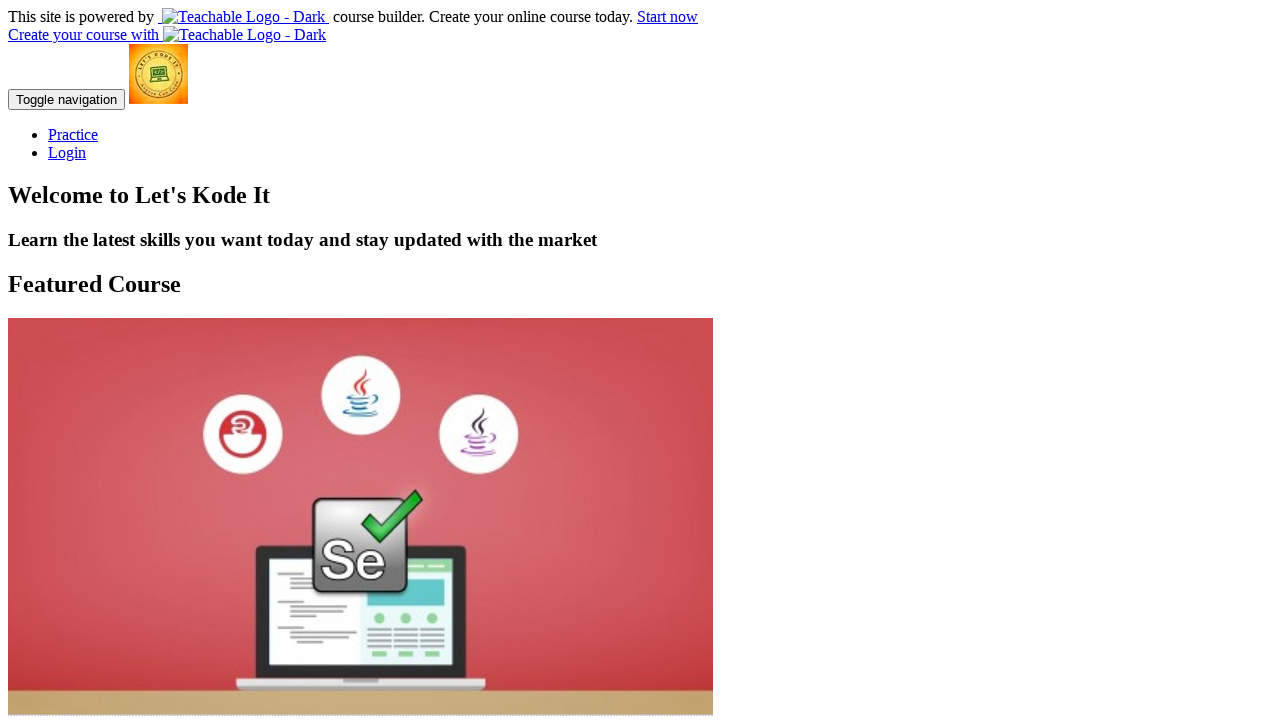

Retrieved URL after navigating back
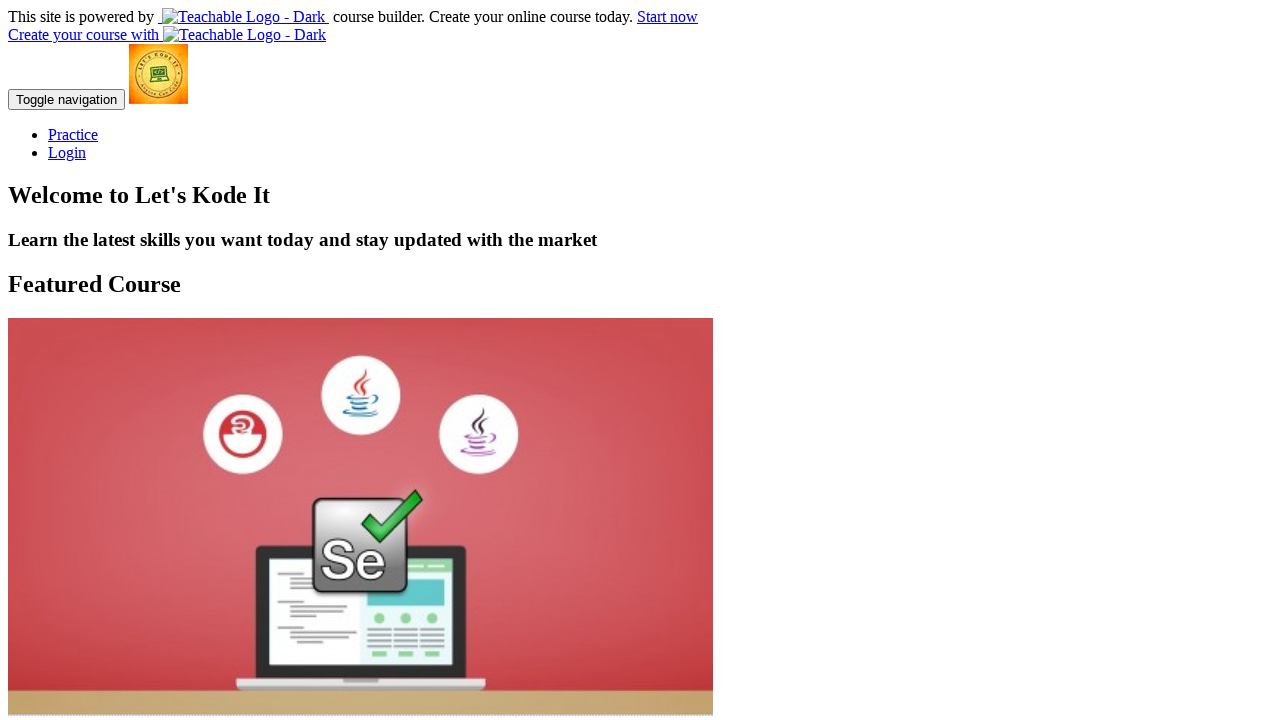

Waited 2 seconds before navigating forward
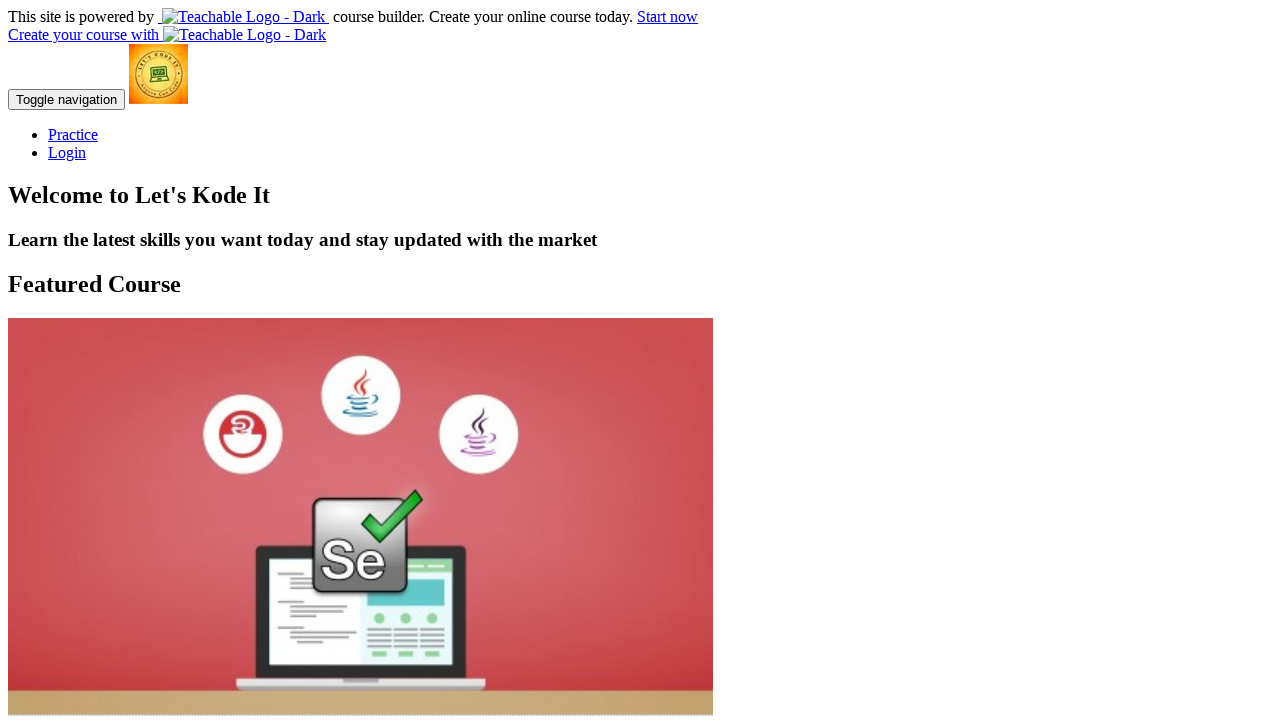

Navigated forward to next page
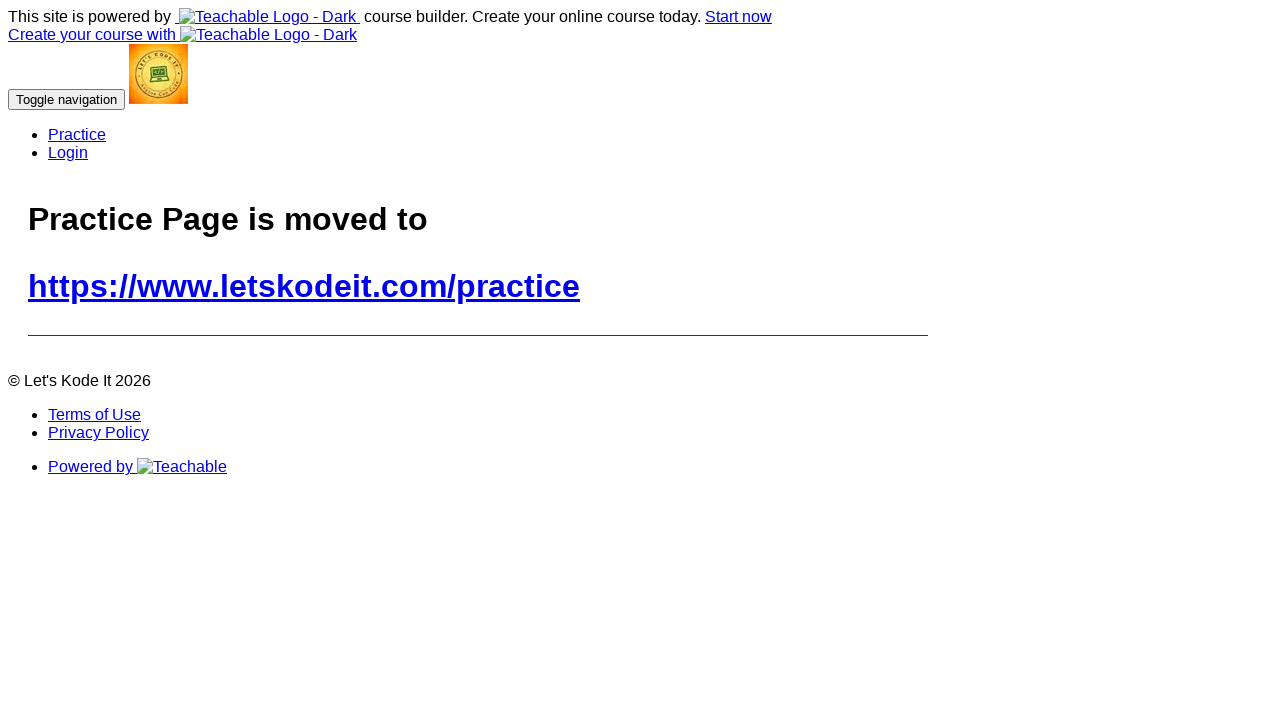

Retrieved URL after navigating forward
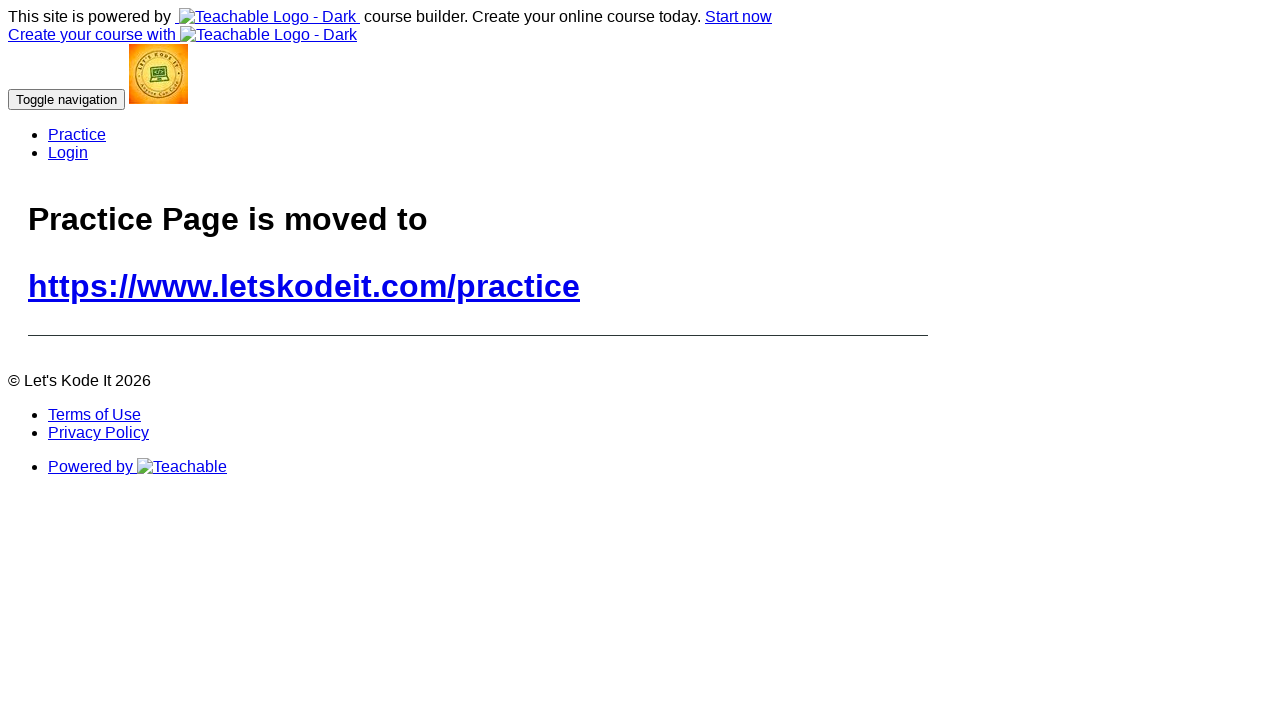

Waited 2 seconds before navigating back again
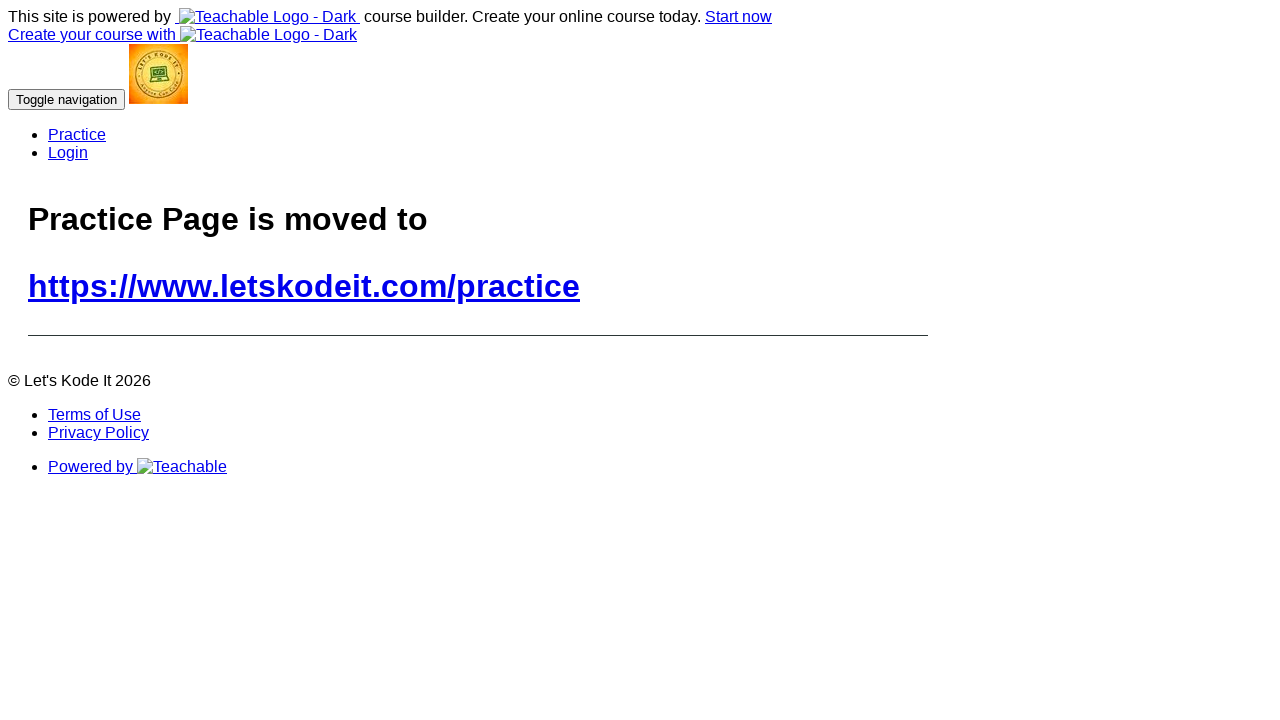

Navigated back to previous page again
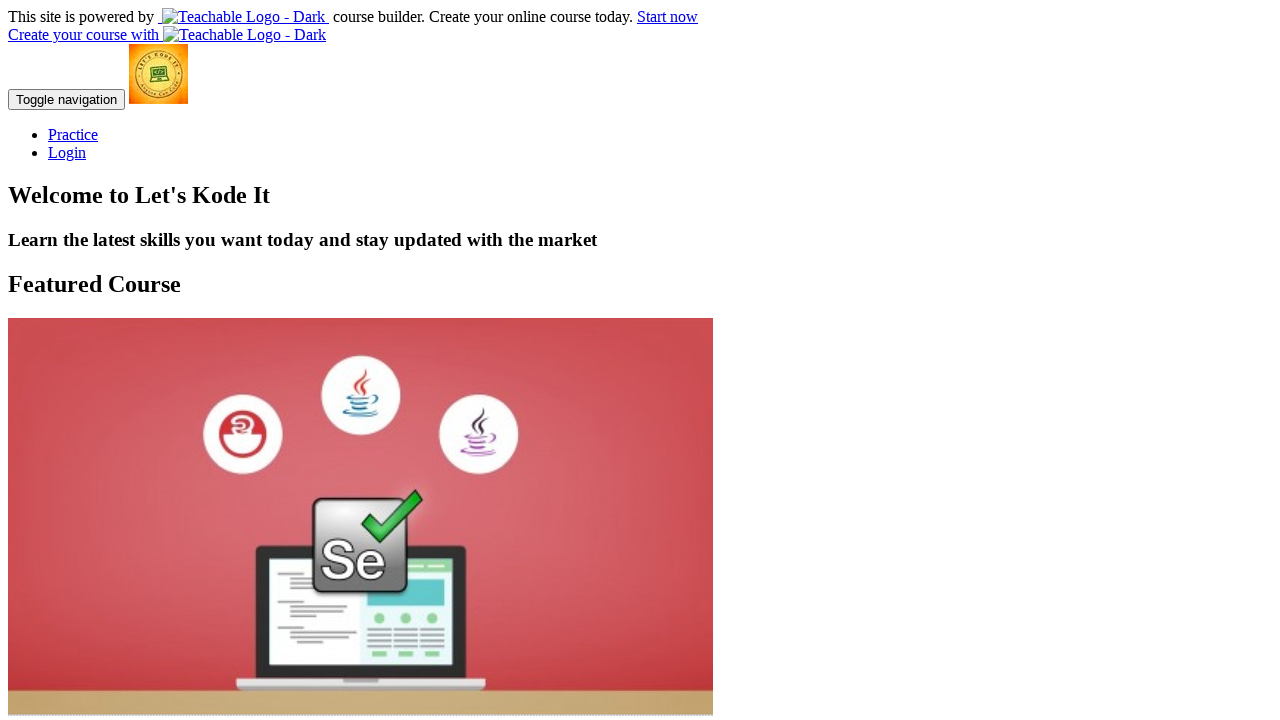

Retrieved URL after second back navigation
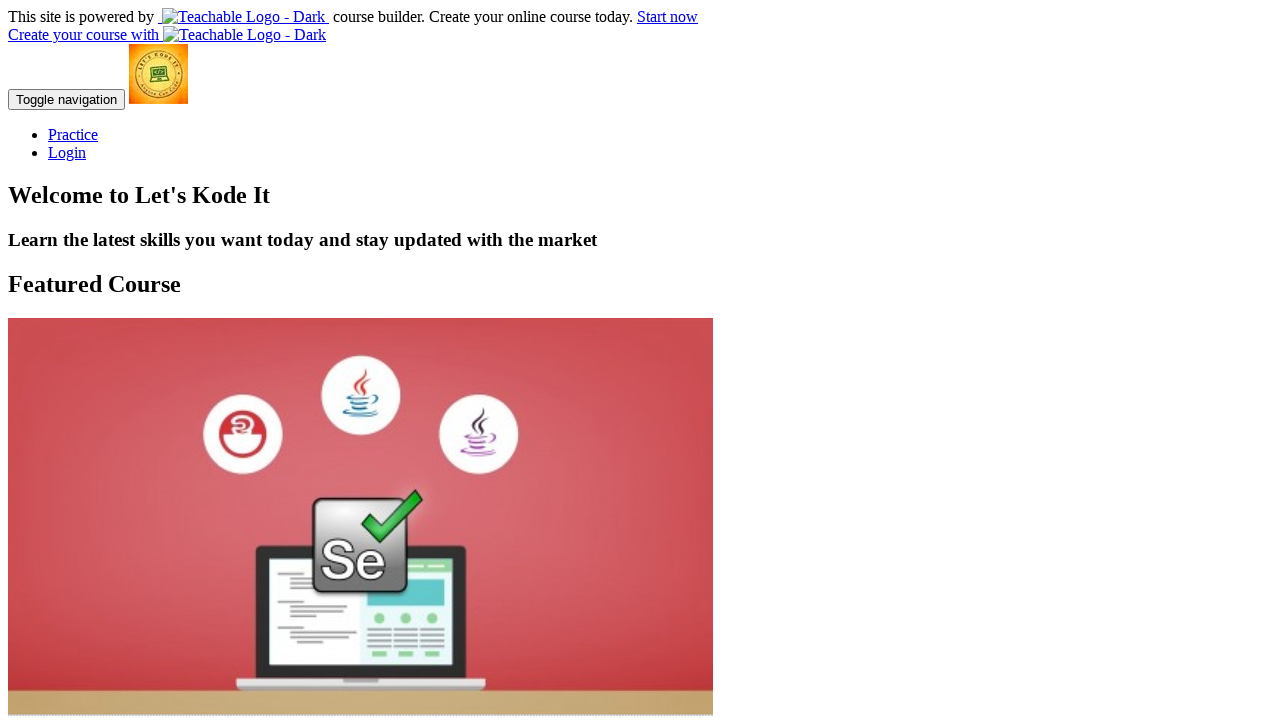

Refreshed the current page
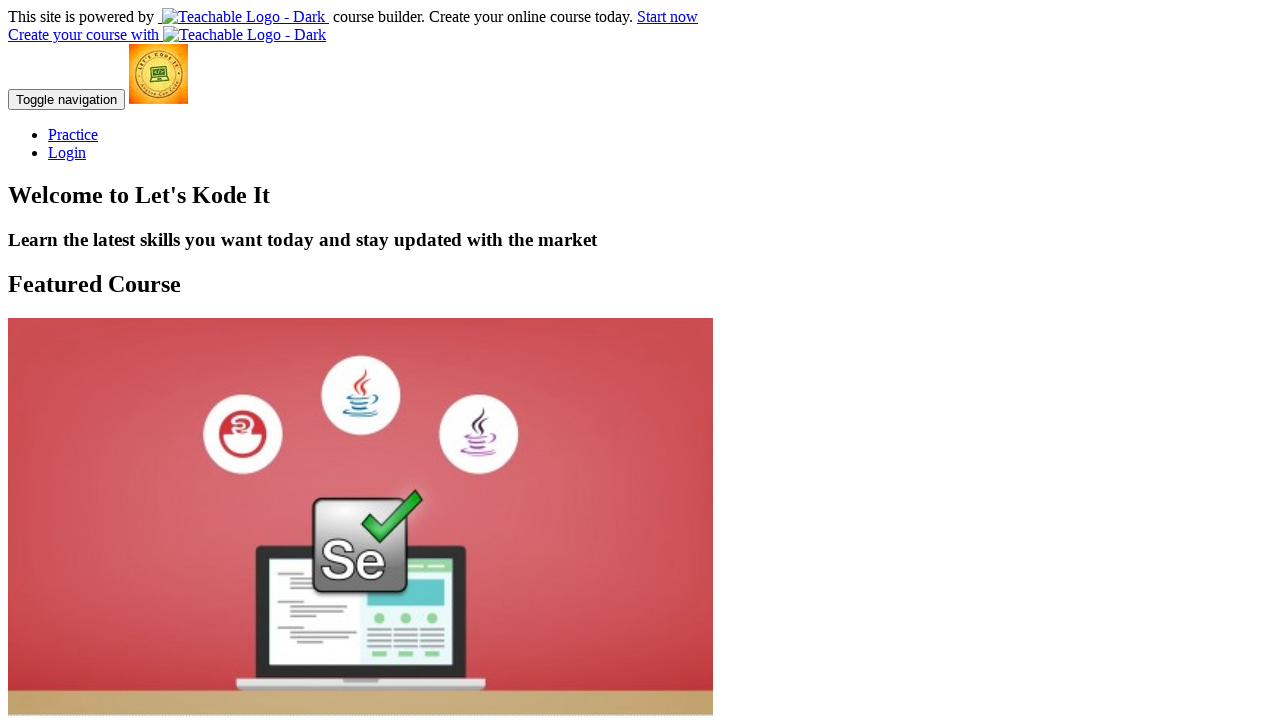

Navigated to current URL
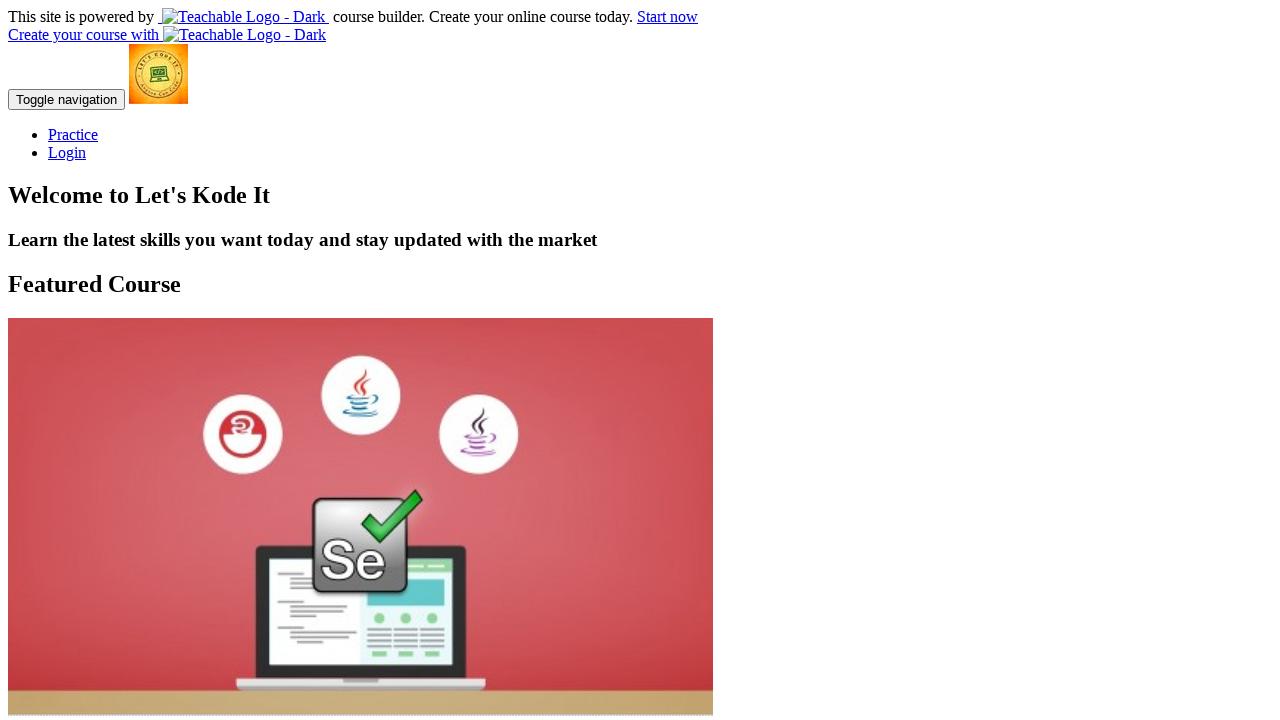

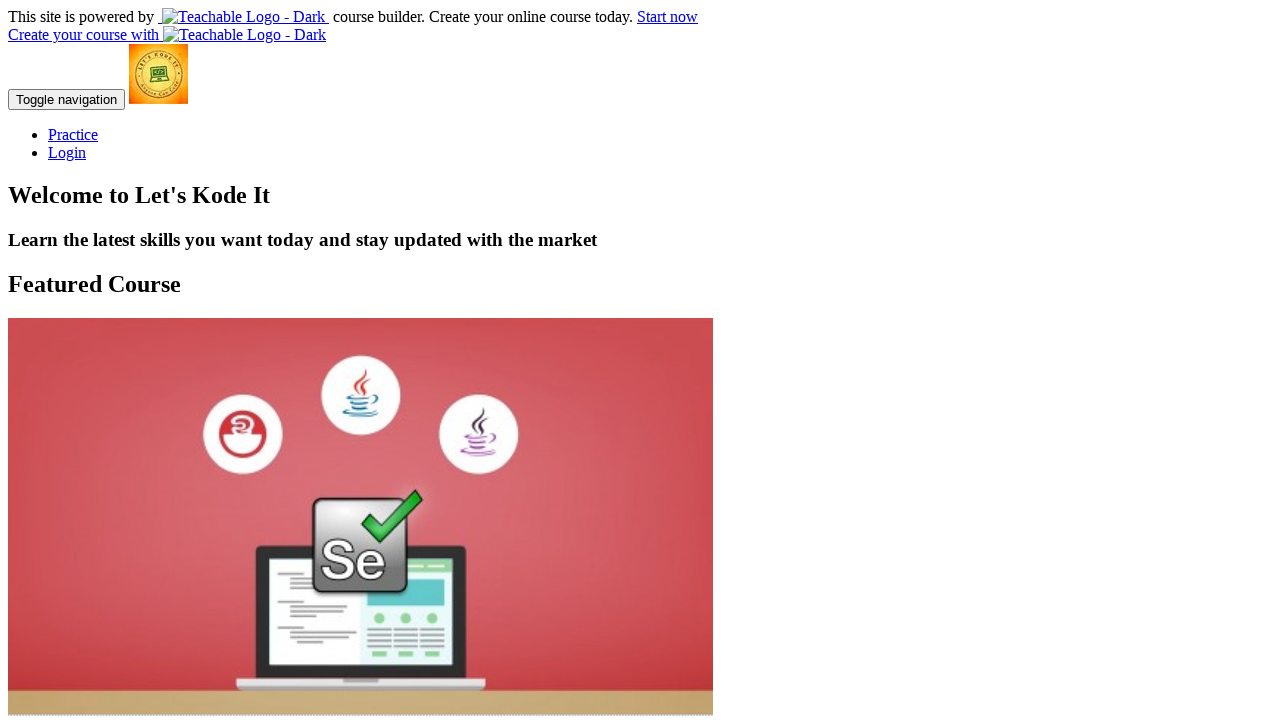